Tests drag and drop functionality by dragging a price slider bar horizontally to the right and then to the left

Starting URL: https://omayo.blogspot.com/p/page3.html

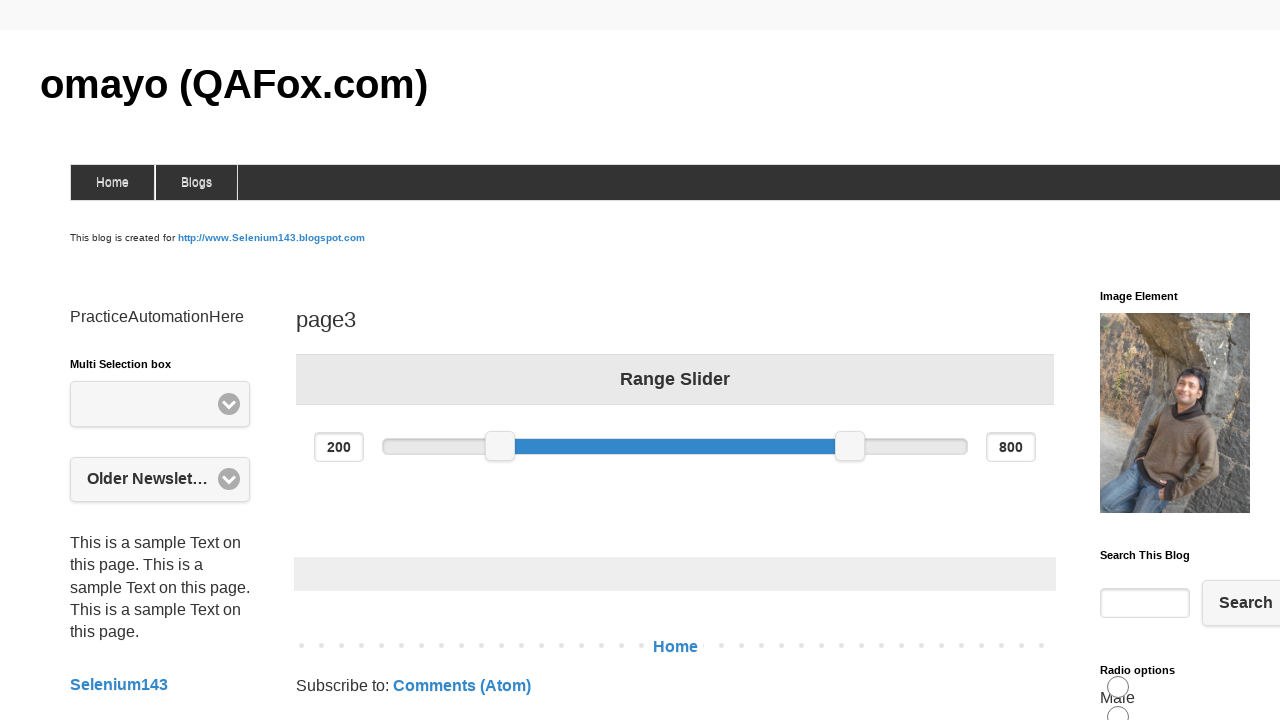

Located the minimum price slider bar element
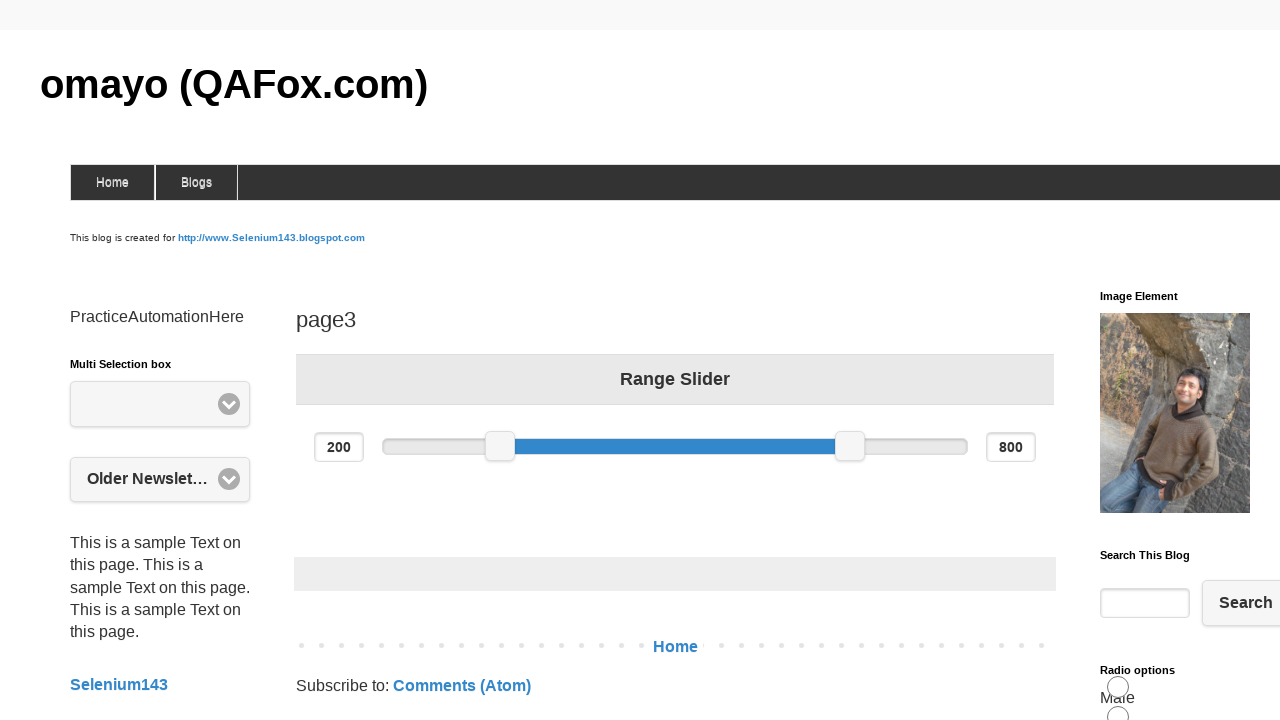

Waited for minimum price slider bar to become visible
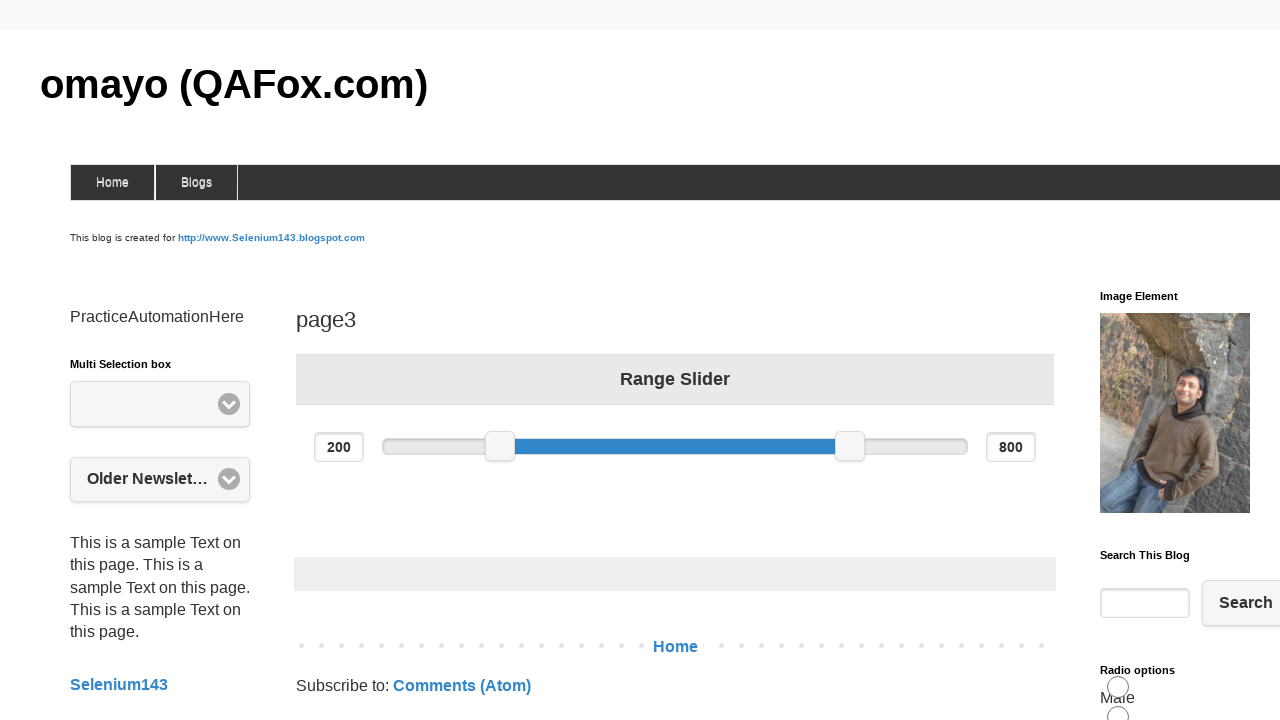

Retrieved bounding box of the minimum price slider bar
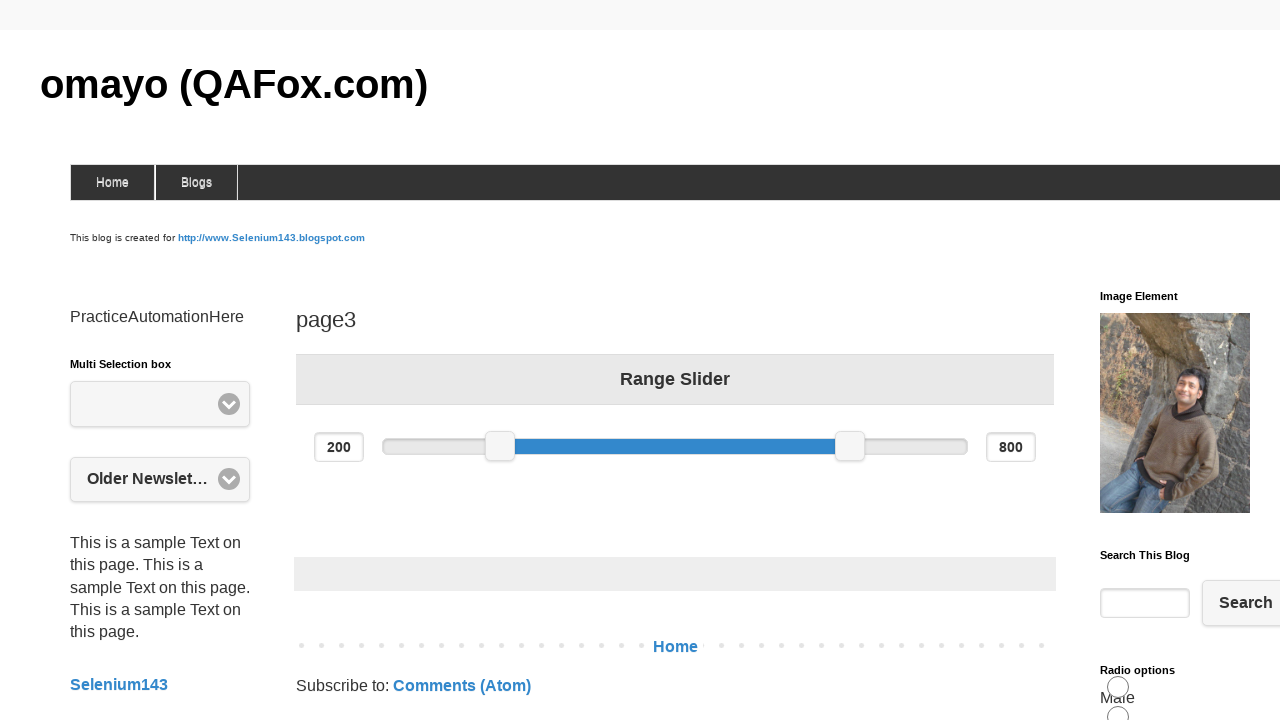

Moved mouse to center of minimum price slider bar at (500, 446)
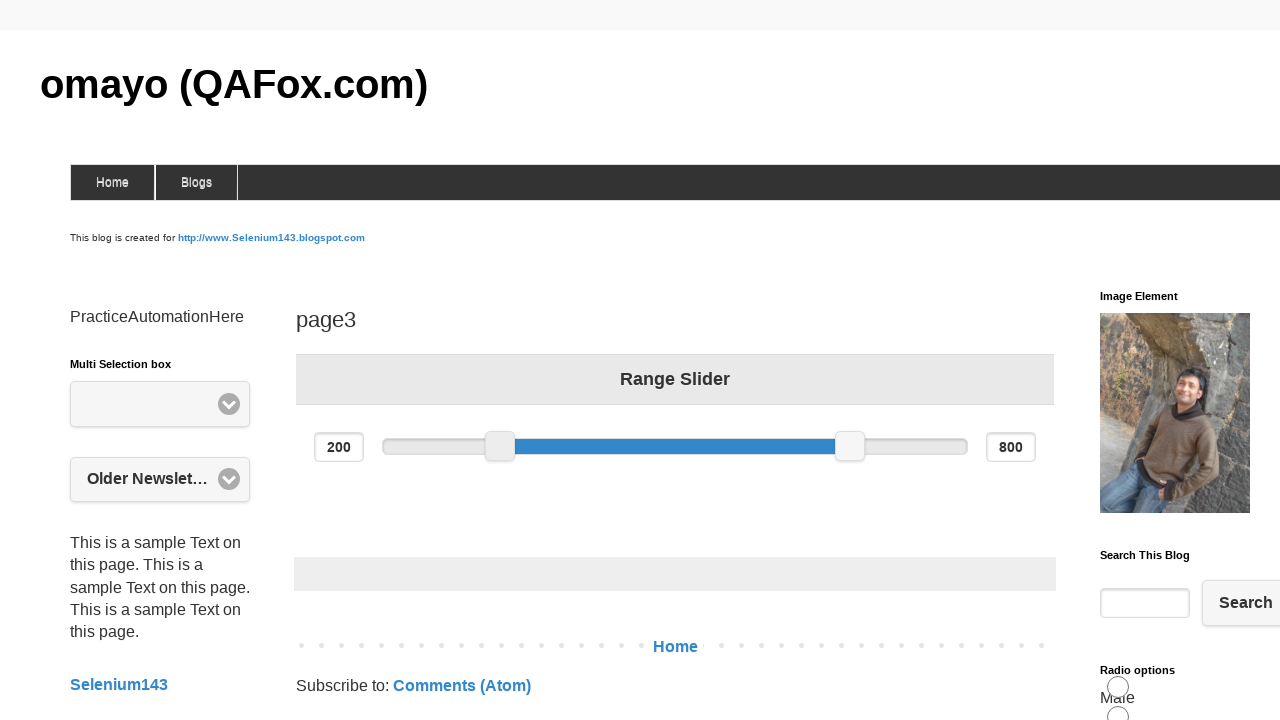

Pressed mouse button down on the slider bar at (500, 446)
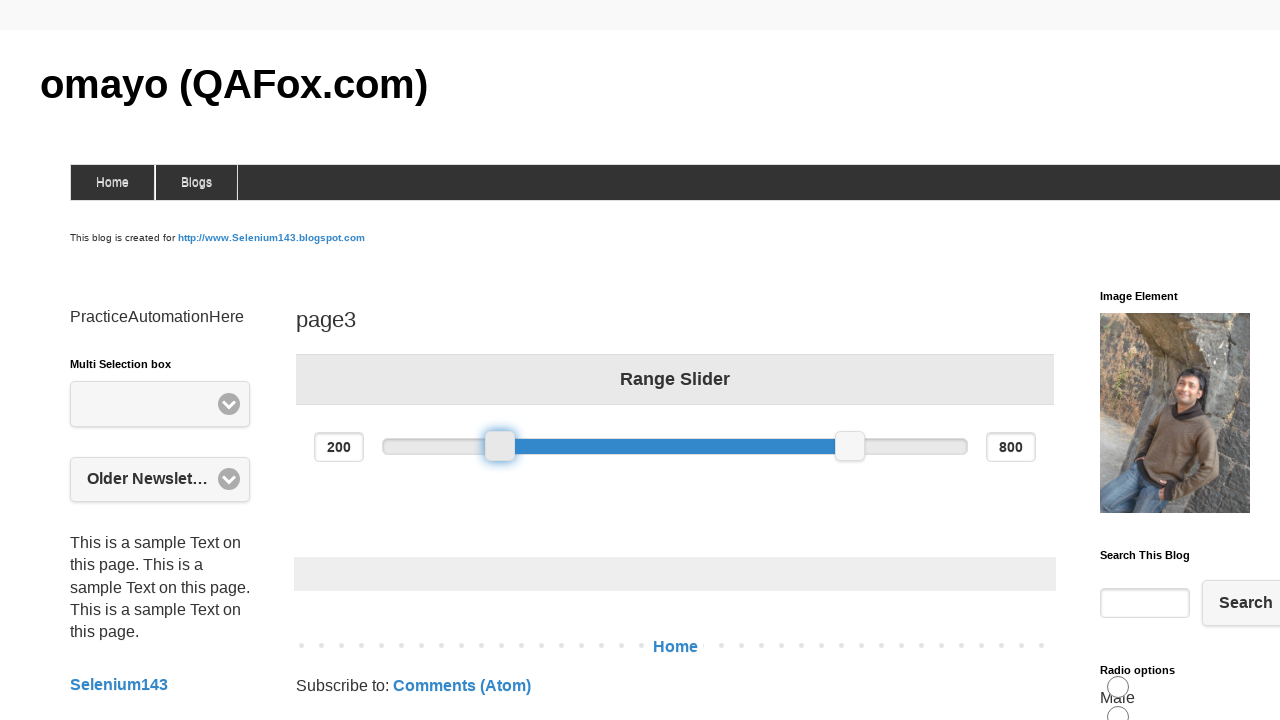

Dragged minimum price slider bar 100 pixels to the right at (600, 446)
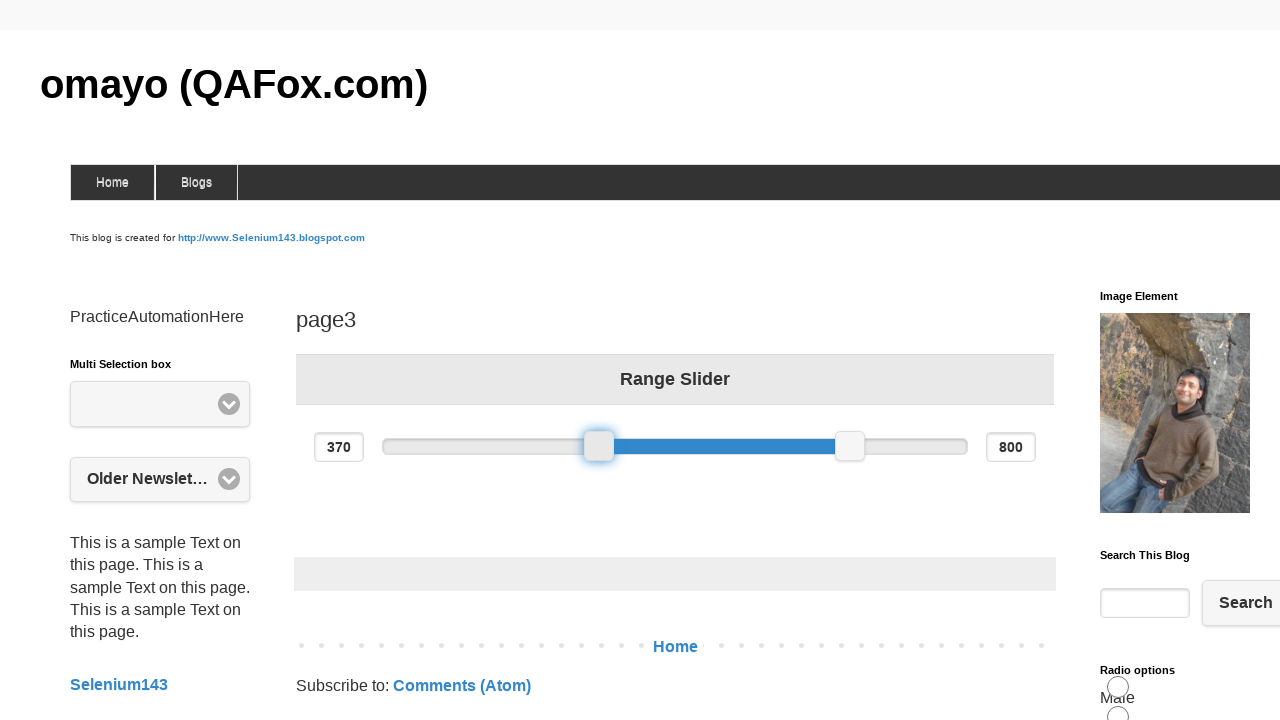

Released mouse button after dragging slider to the right at (600, 446)
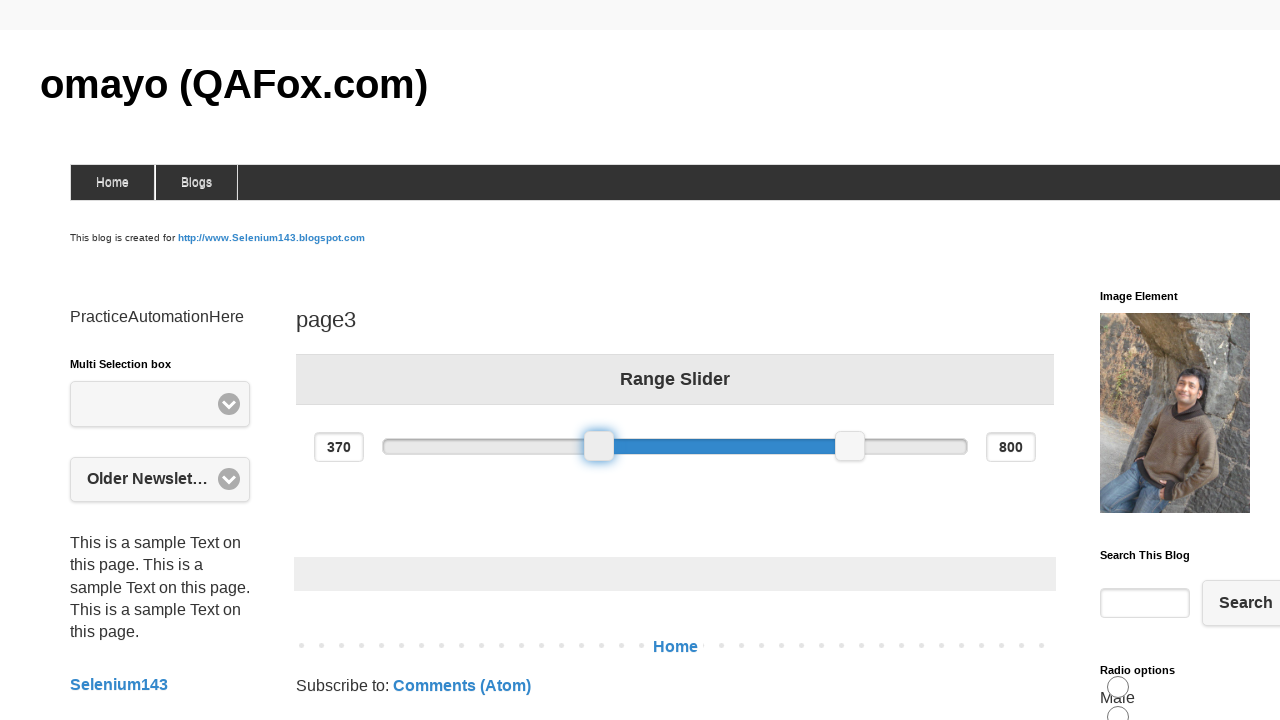

Waited 1 second between drag operations
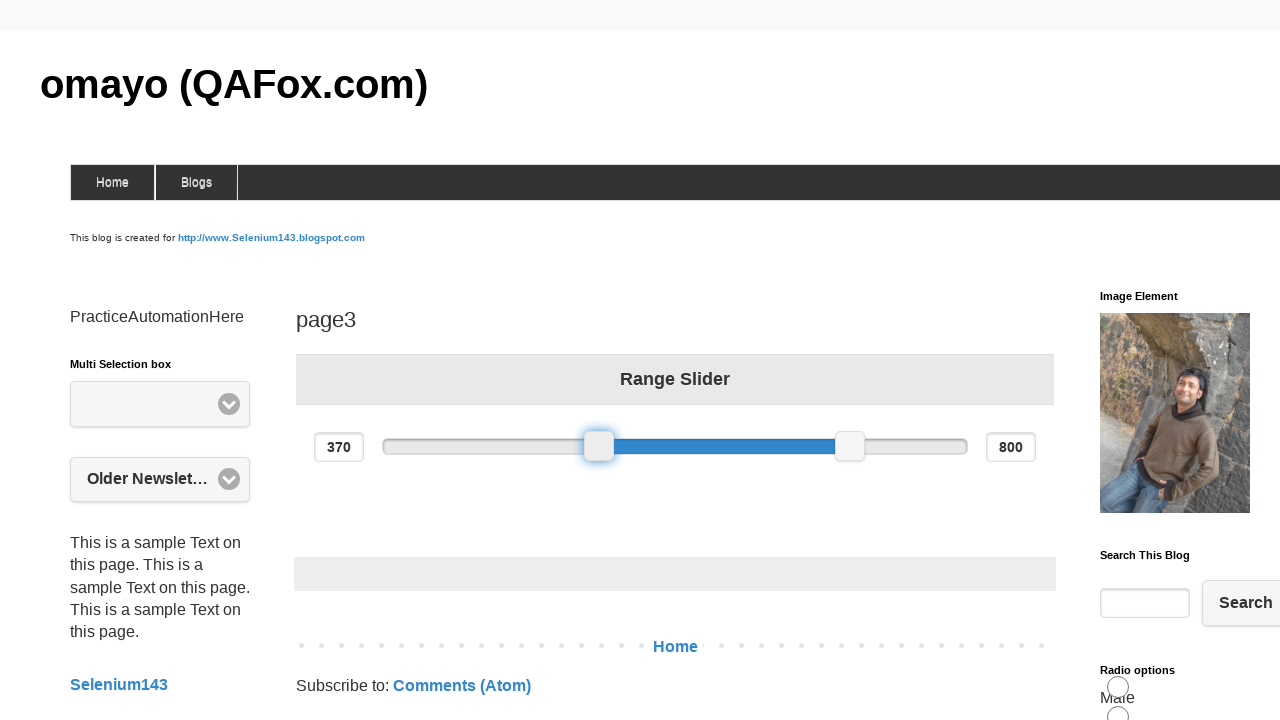

Retrieved updated bounding box of the minimum price slider bar after first drag
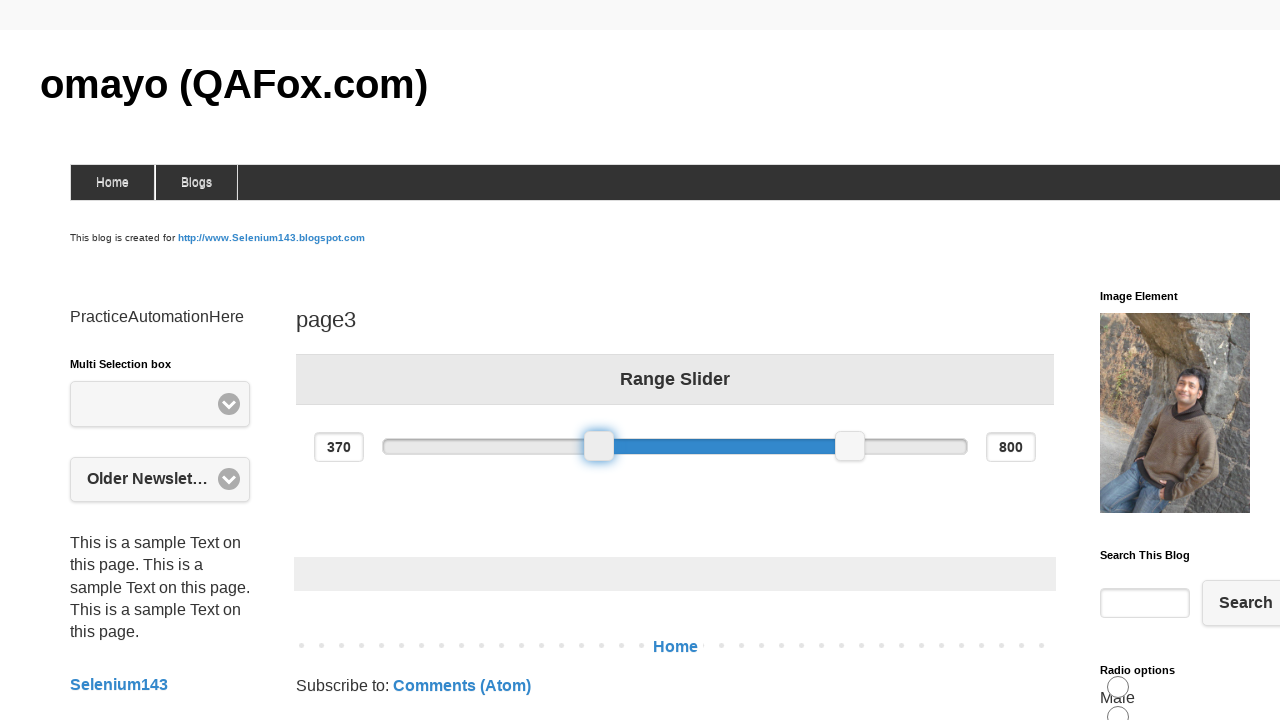

Moved mouse to center of minimum price slider bar for second drag at (599, 446)
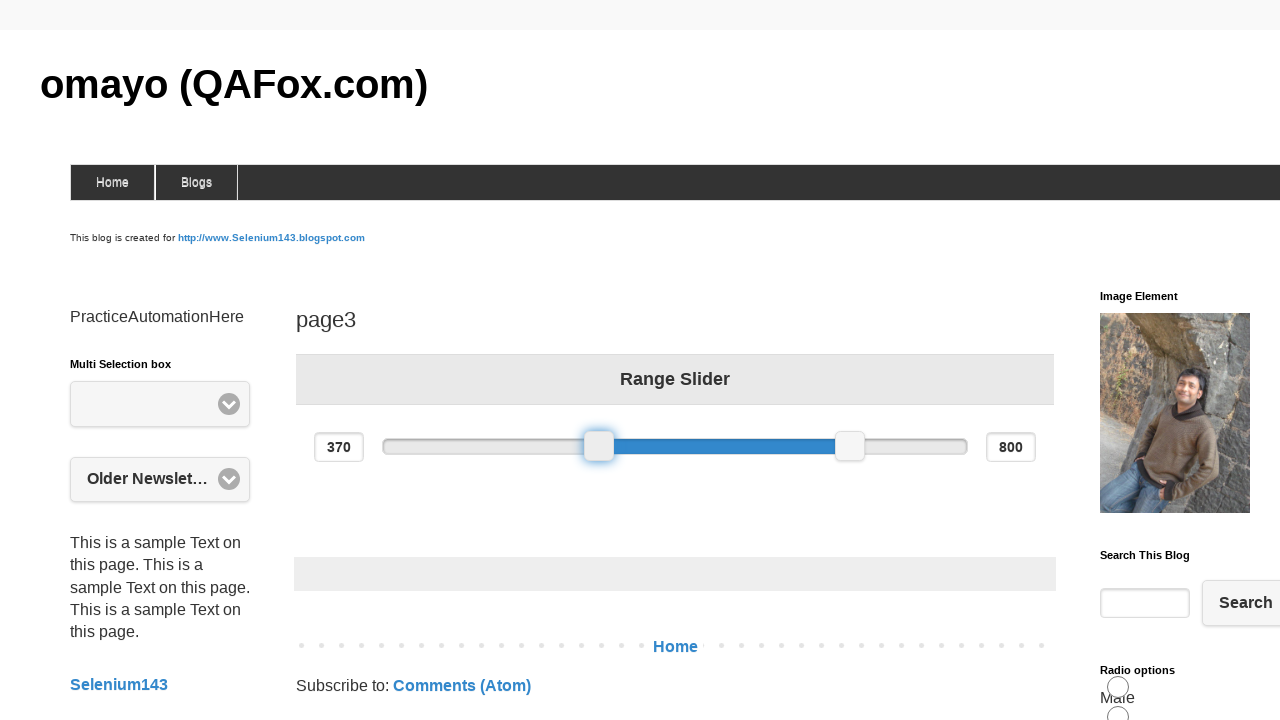

Pressed mouse button down on the slider bar for second drag at (599, 446)
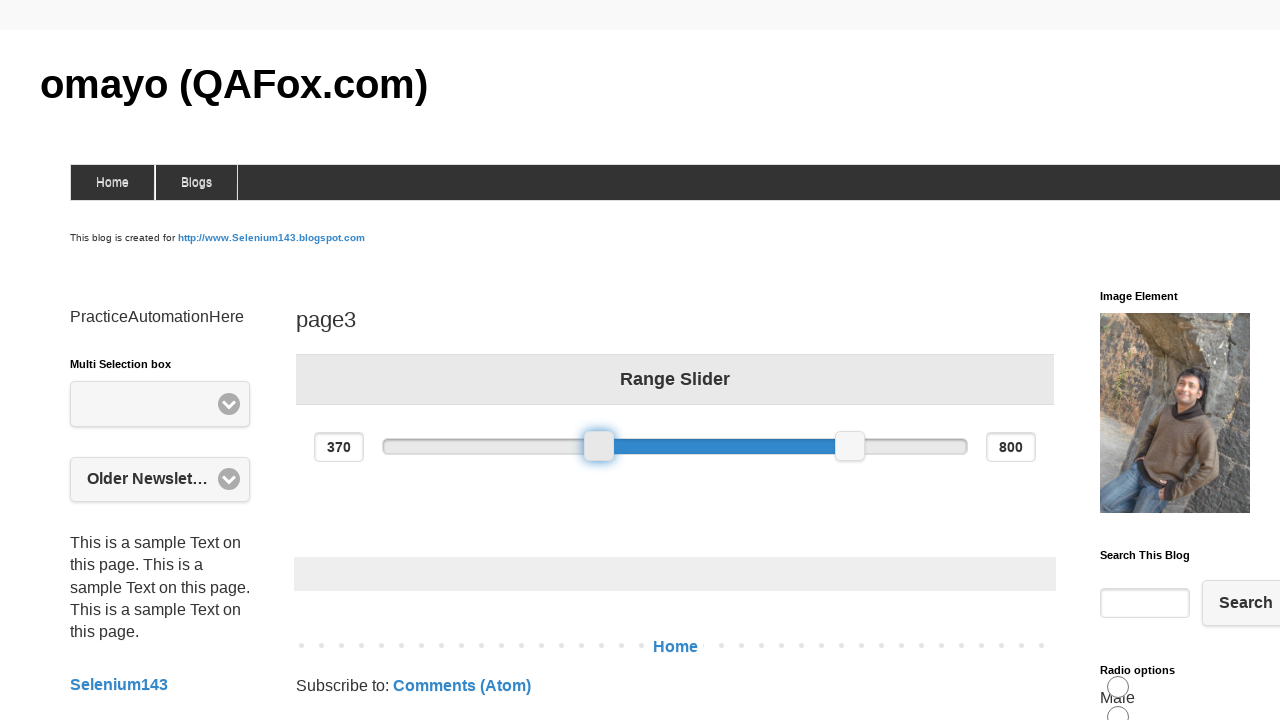

Dragged minimum price slider bar 200 pixels to the left at (399, 446)
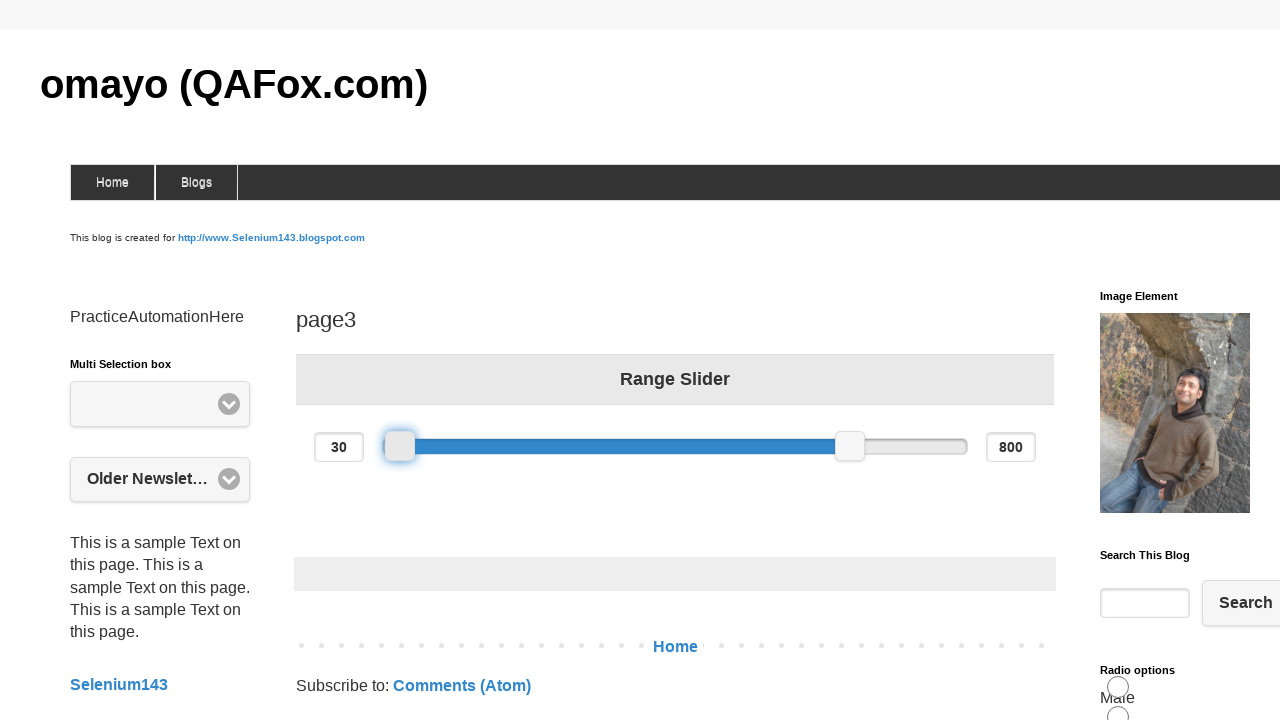

Released mouse button after dragging slider to the left at (399, 446)
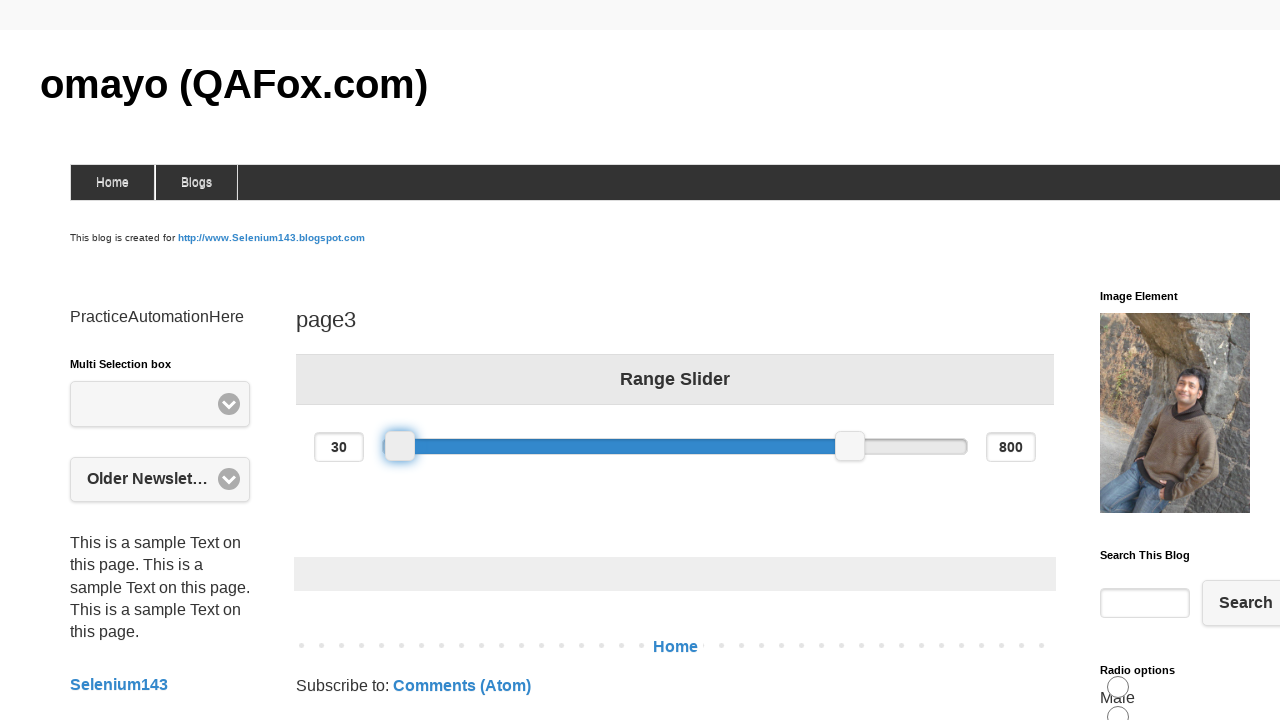

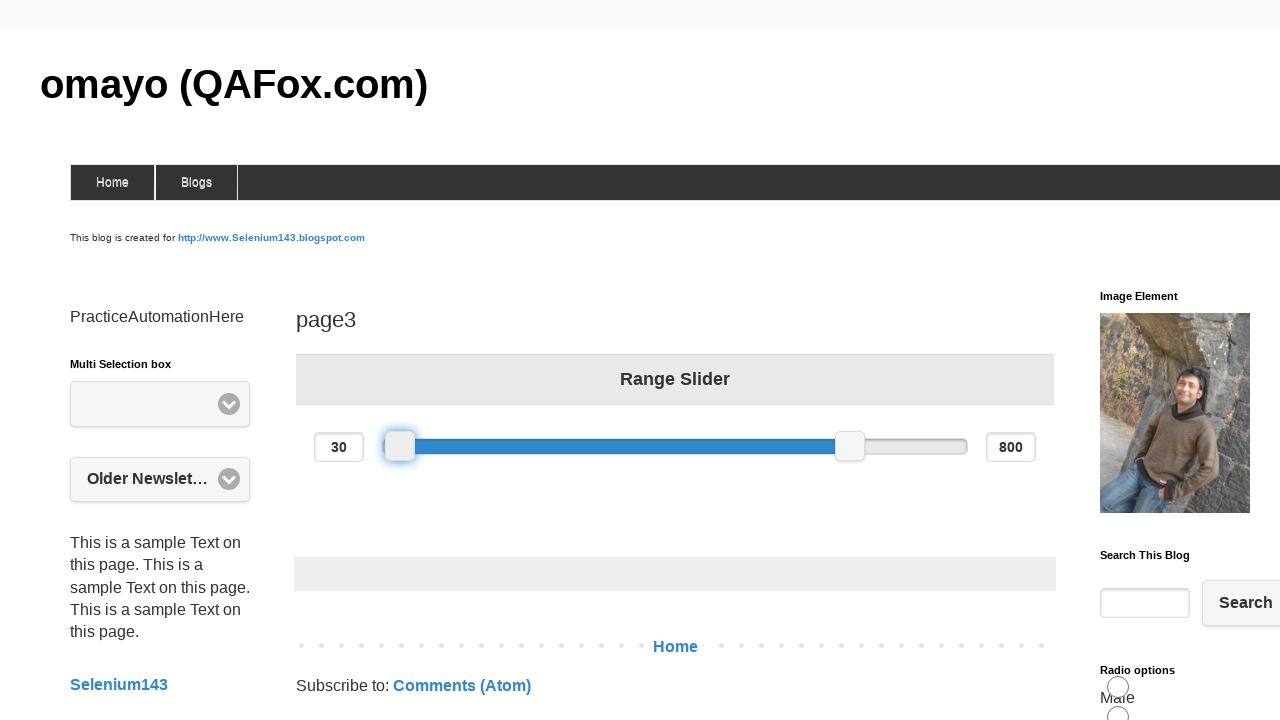